Tests getting the list of available academic years by clicking on the year dropdown

Starting URL: https://assist.org

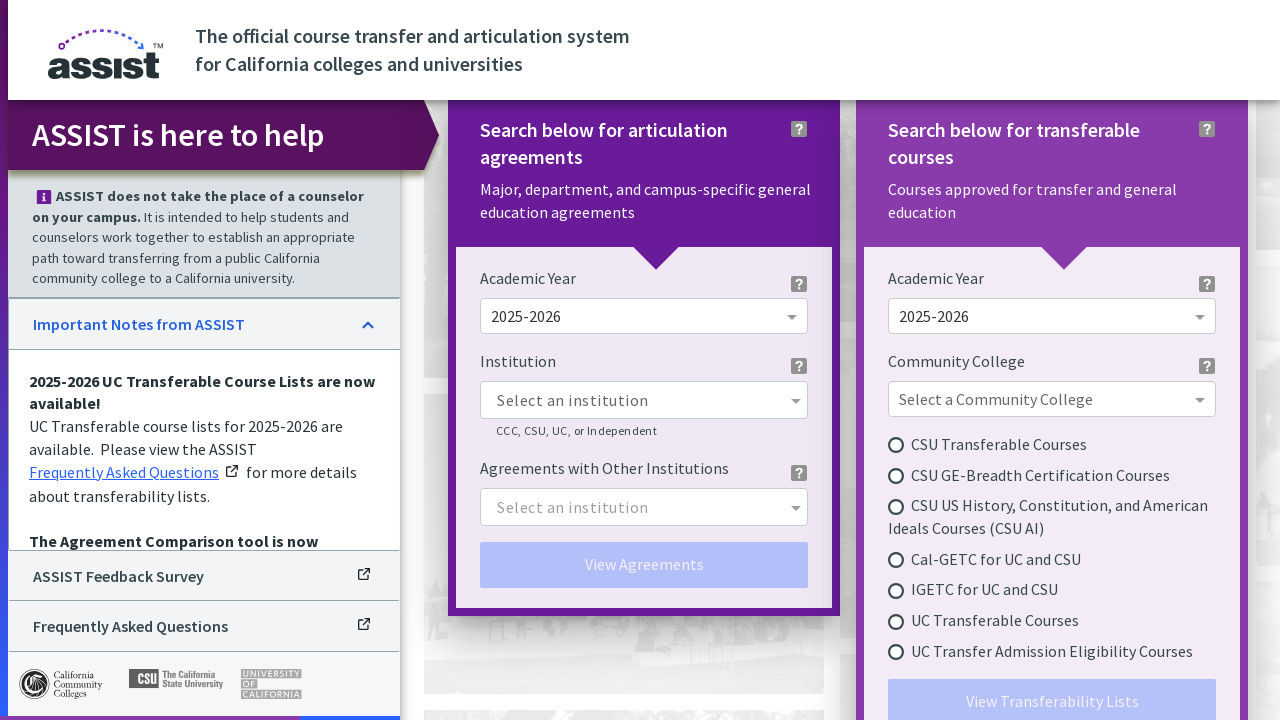

Clicked academic year dropdown to open year selection menu at (644, 316) on ng-select.ng-select-single[formcontrolname='academicYear']
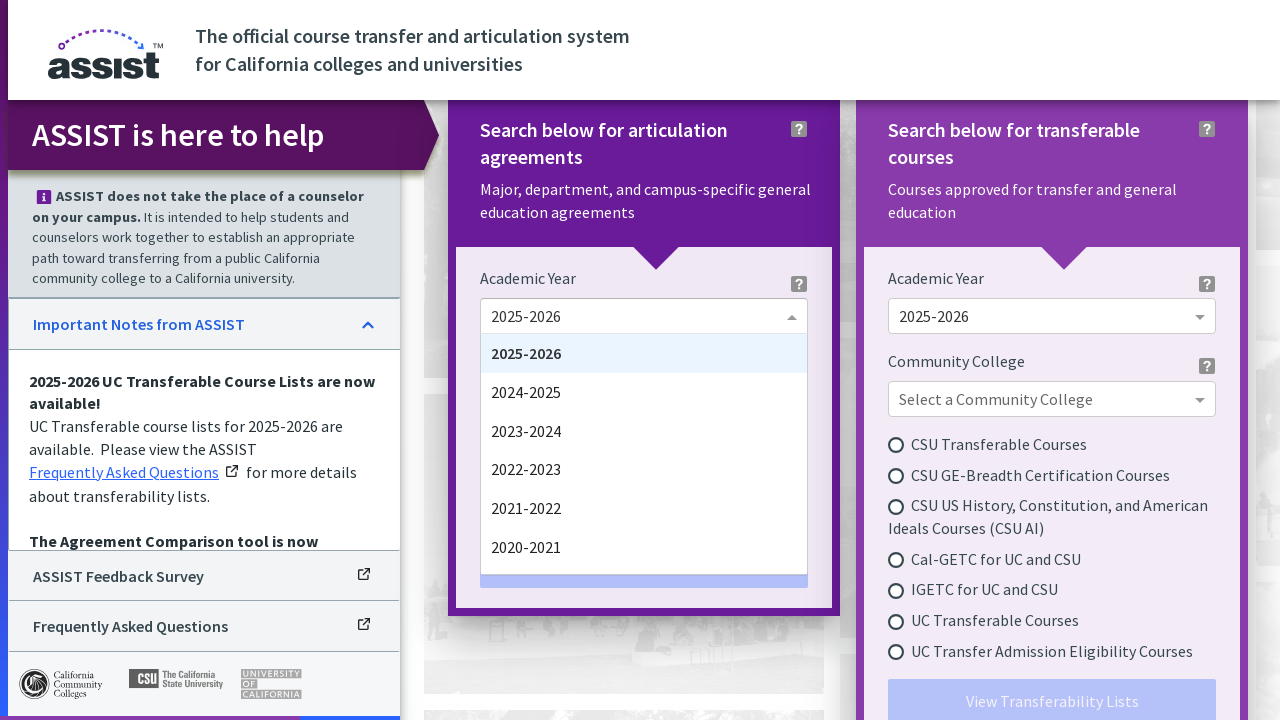

Year dropdown options loaded and became visible
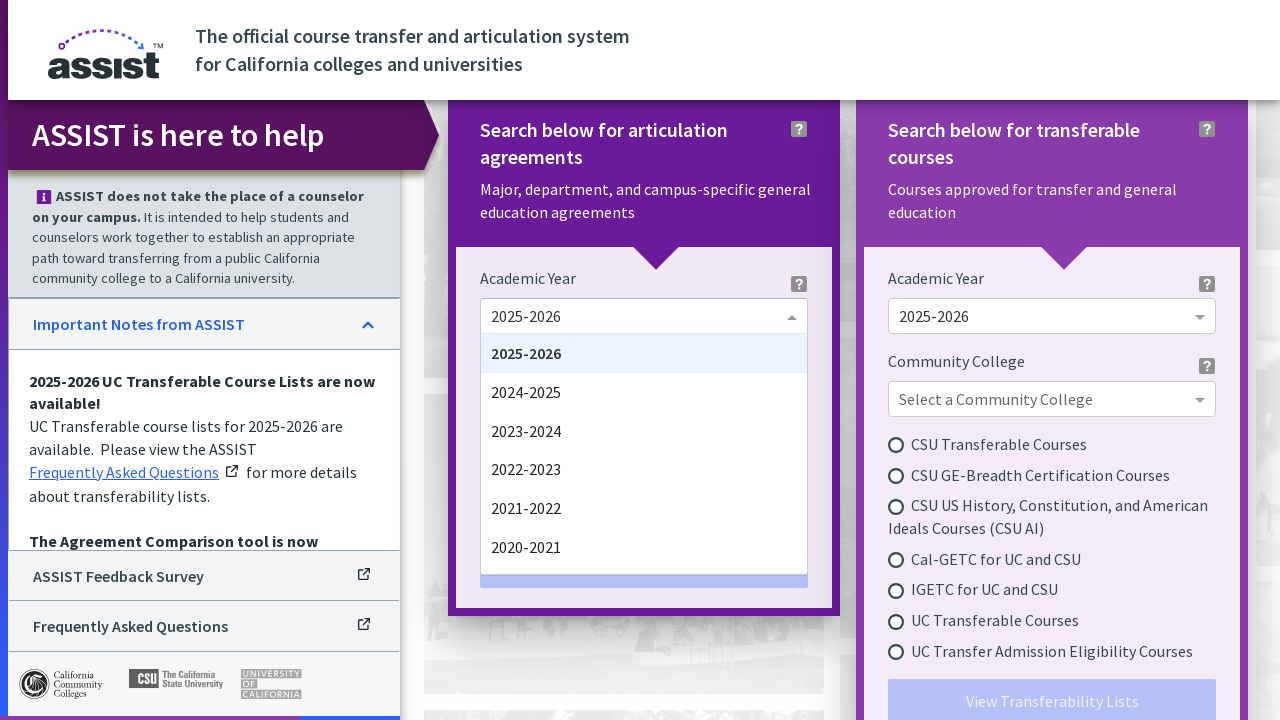

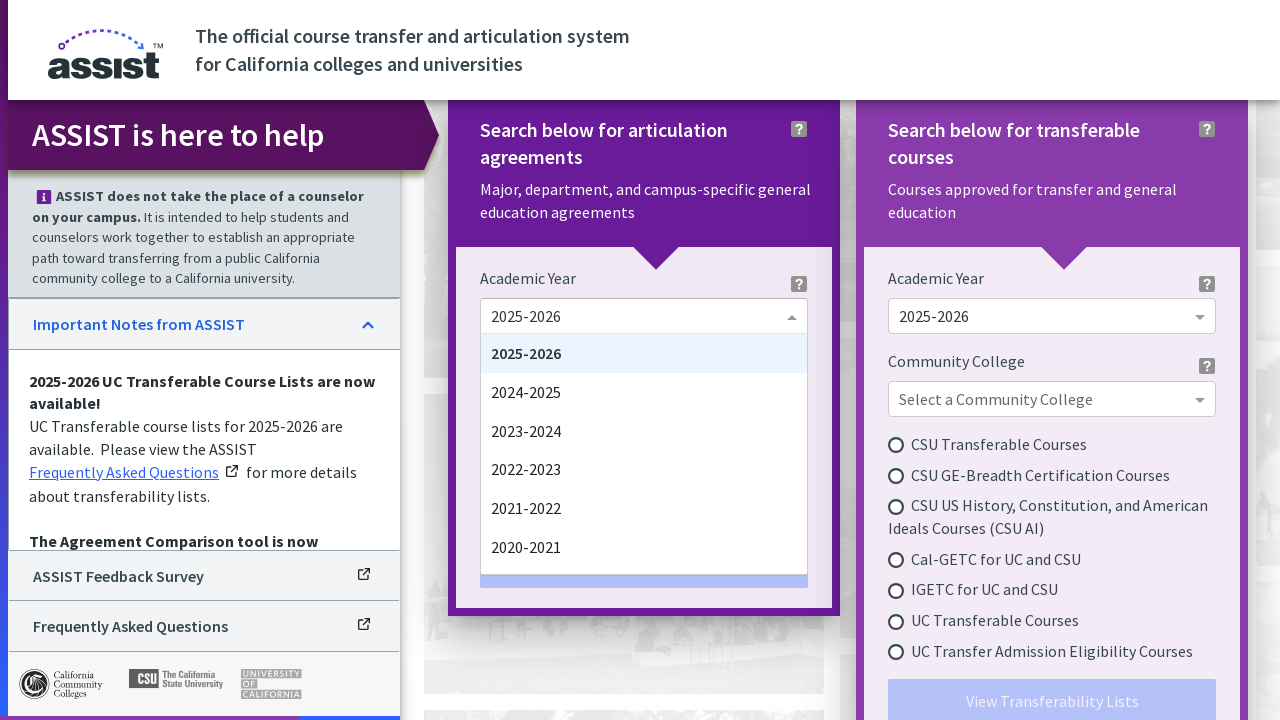